Tests product search functionality by navigating to products page, searching for "top" and verifying search results are displayed

Starting URL: https://automationexercise.com/

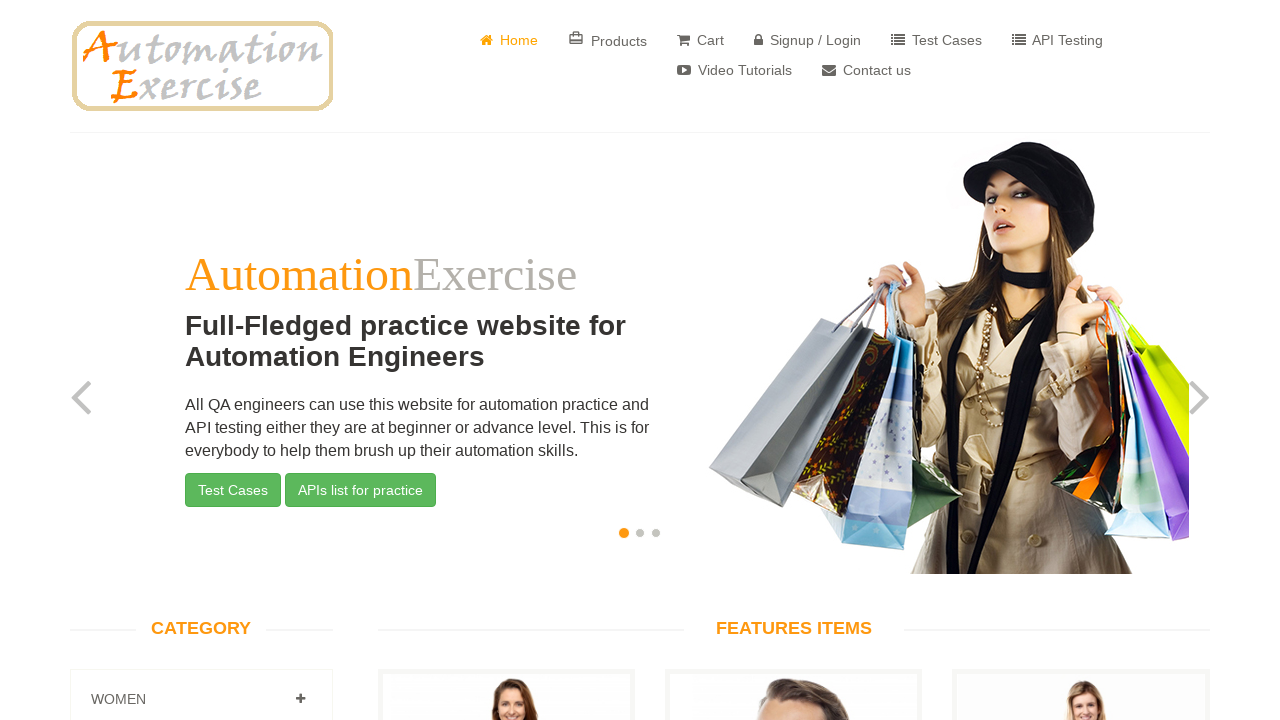

Clicked Products button to navigate to products page at (608, 40) on a[href='/products']
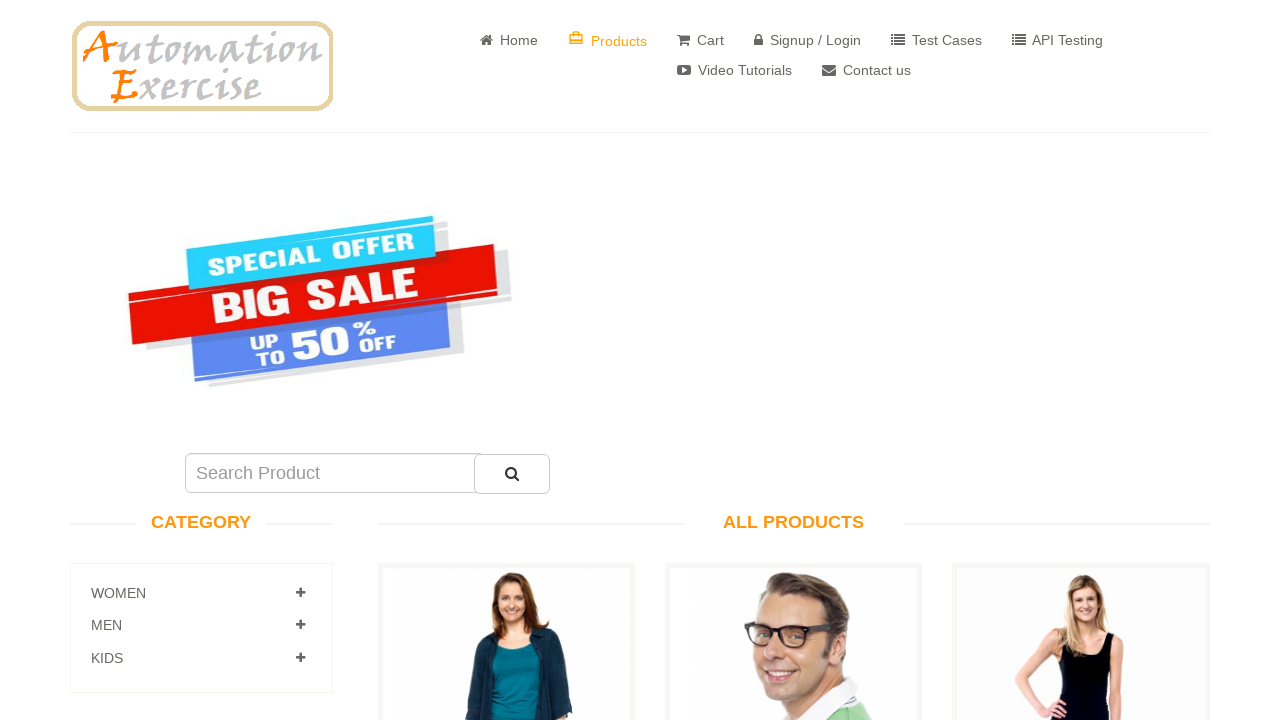

Products page loaded with features items
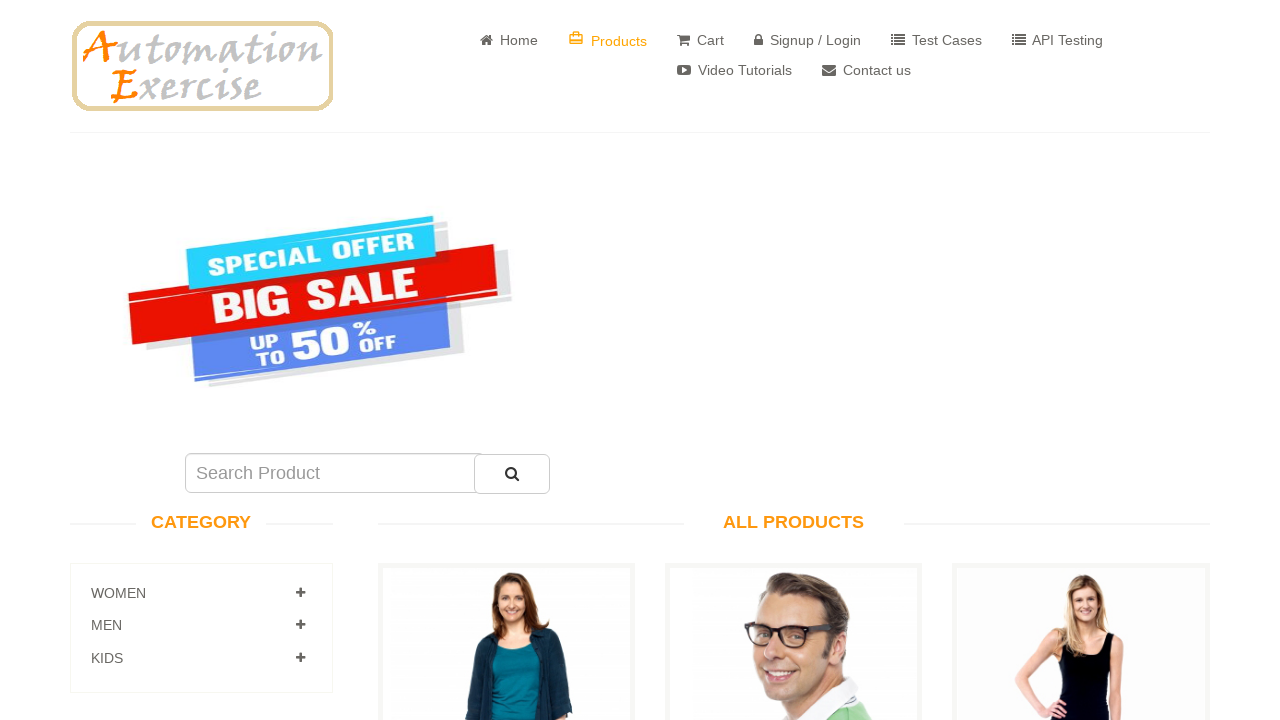

Filled search field with 'top' on input#search_product
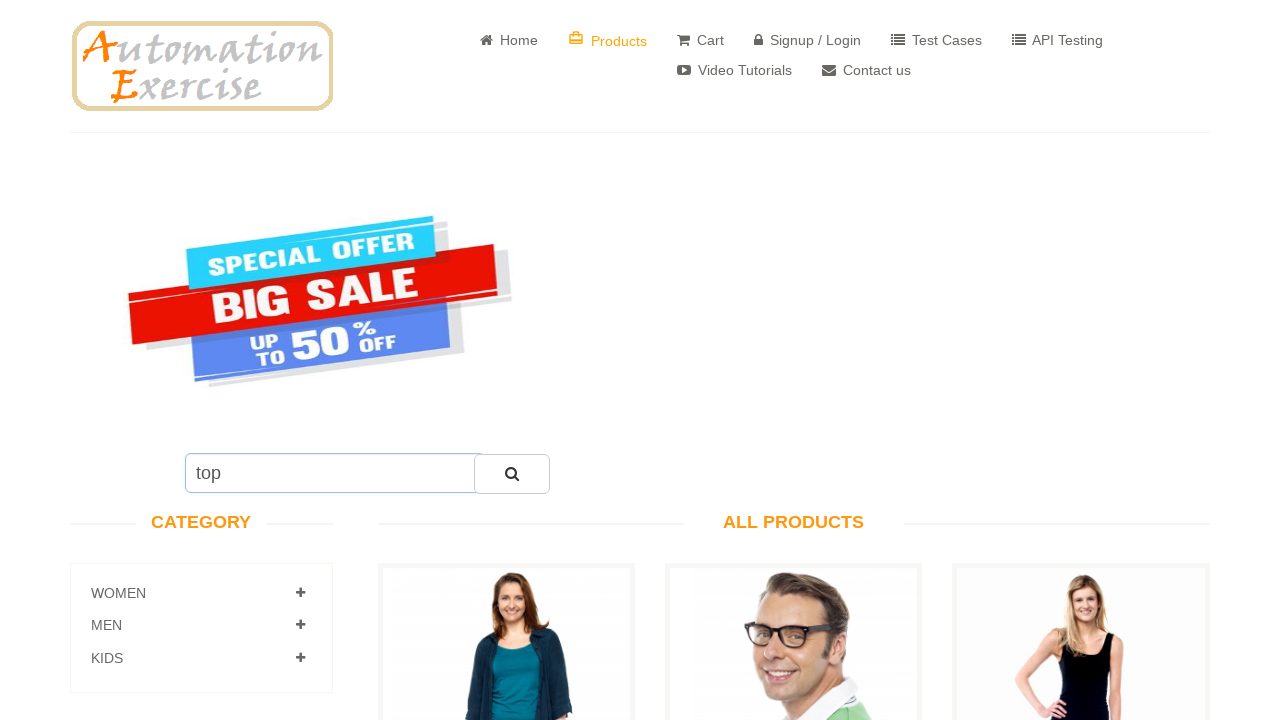

Clicked search button to submit search at (512, 474) on button#submit_search
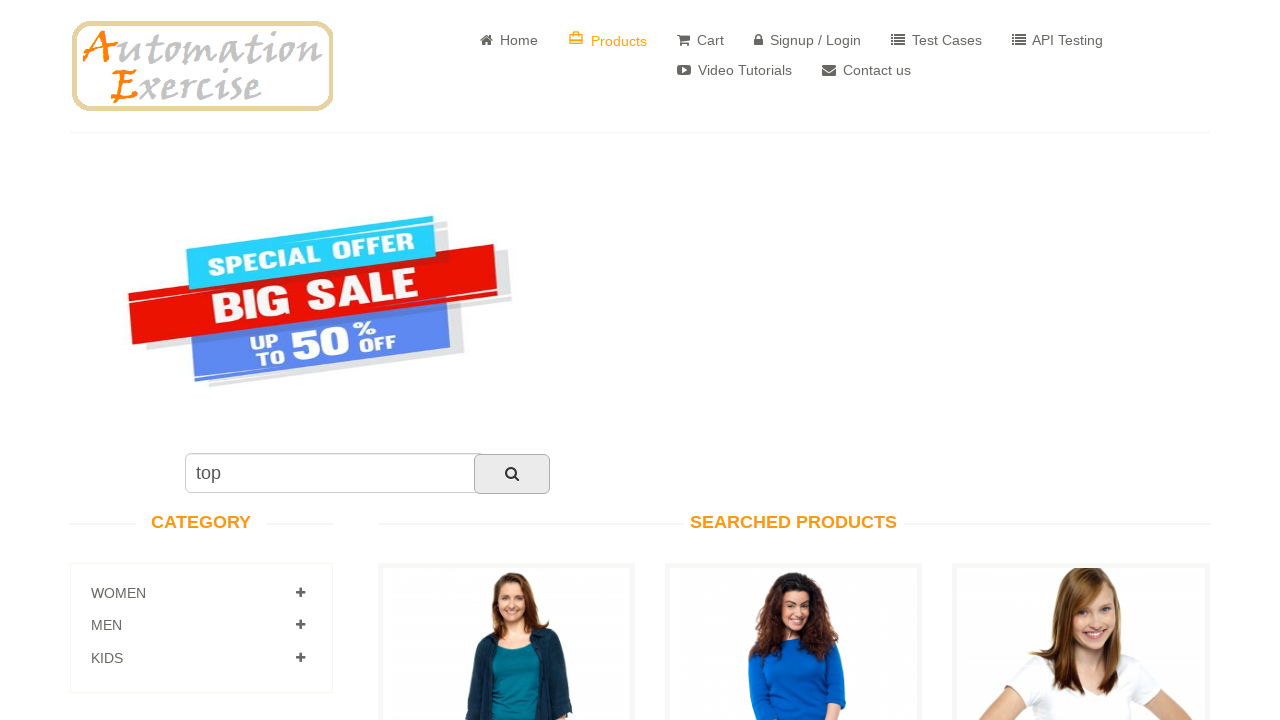

Search results loaded with features items
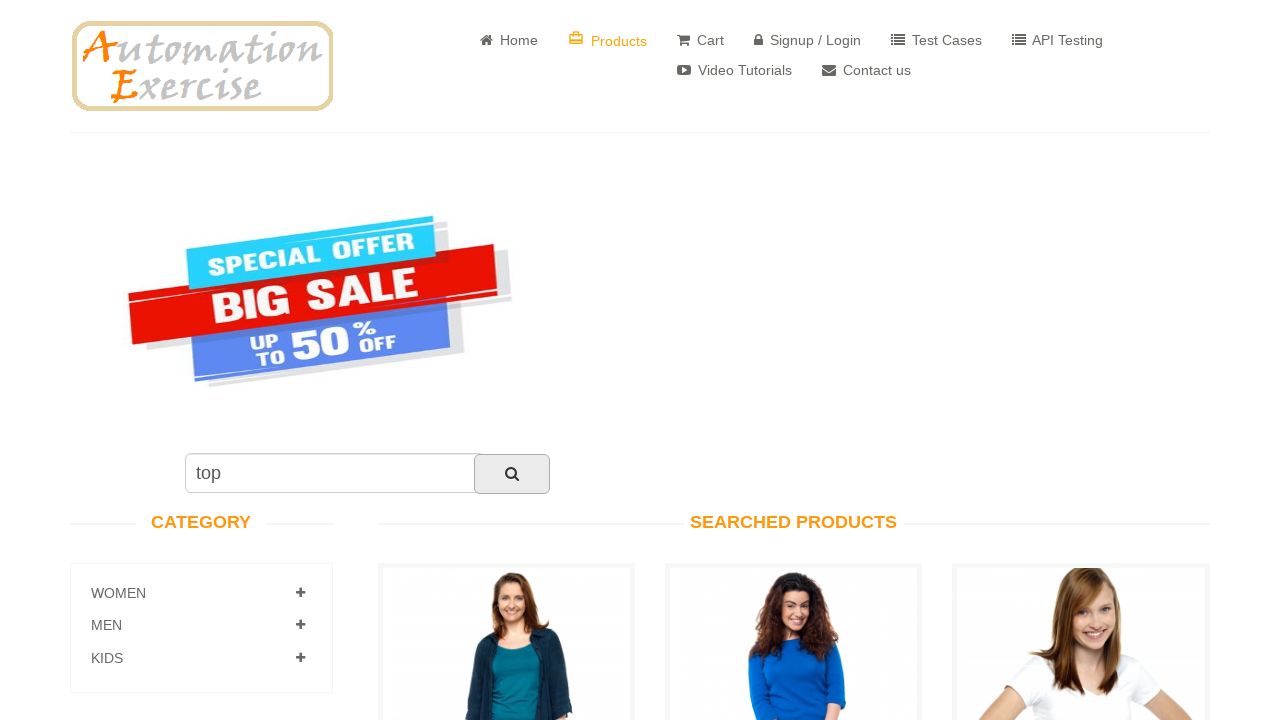

Verified 'Searched Products' text is visible
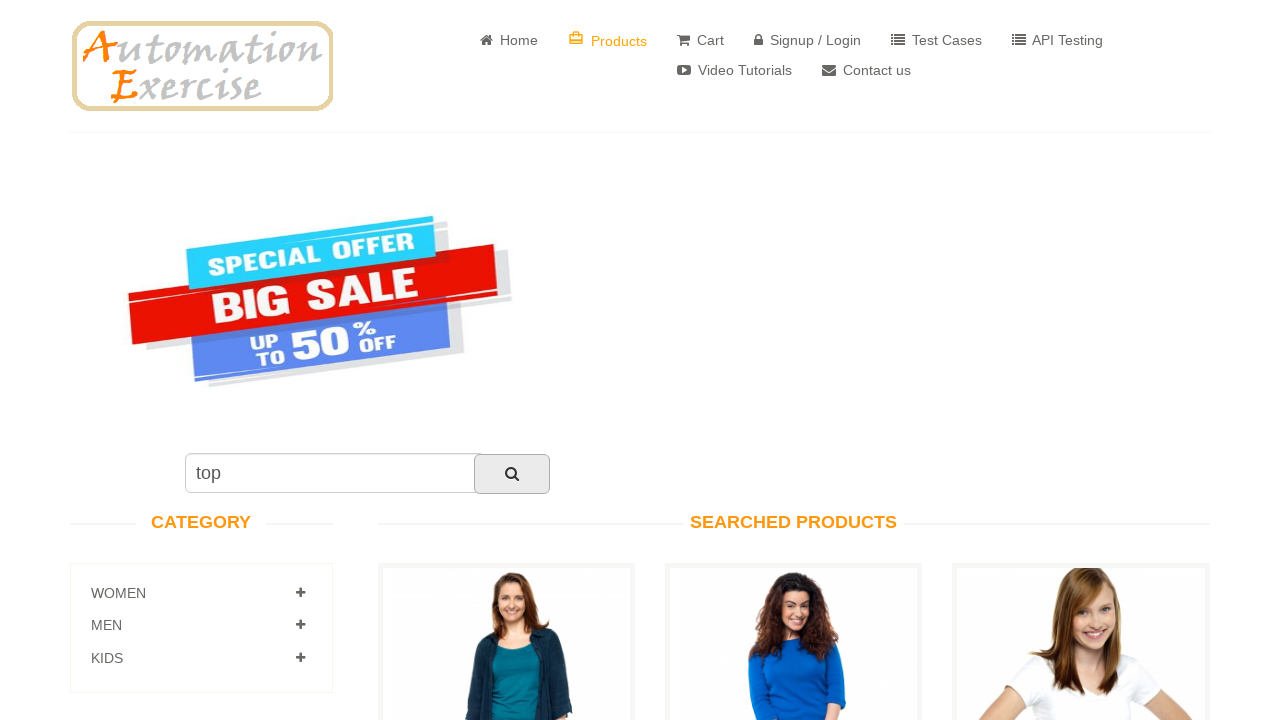

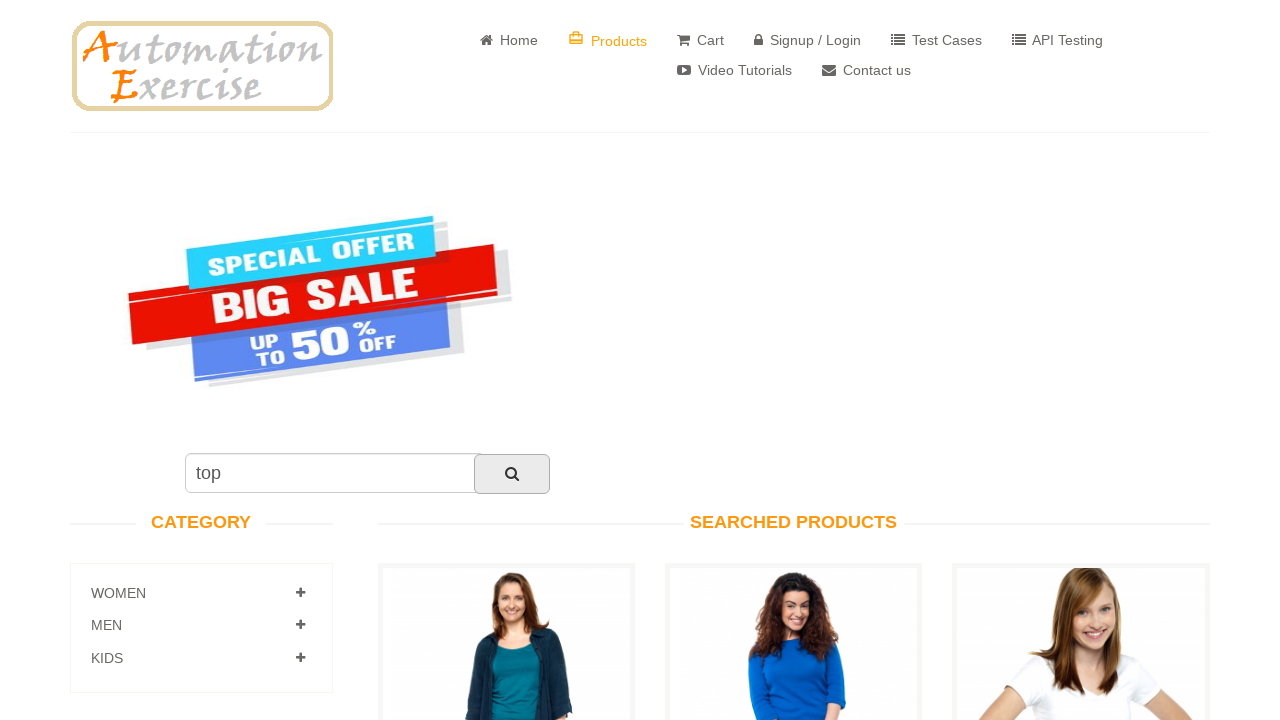